Tests the add/remove elements functionality by clicking "Add Element" twice, deleting one element, and verifying only one delete button remains.

Starting URL: http://the-internet.herokuapp.com/add_remove_elements/

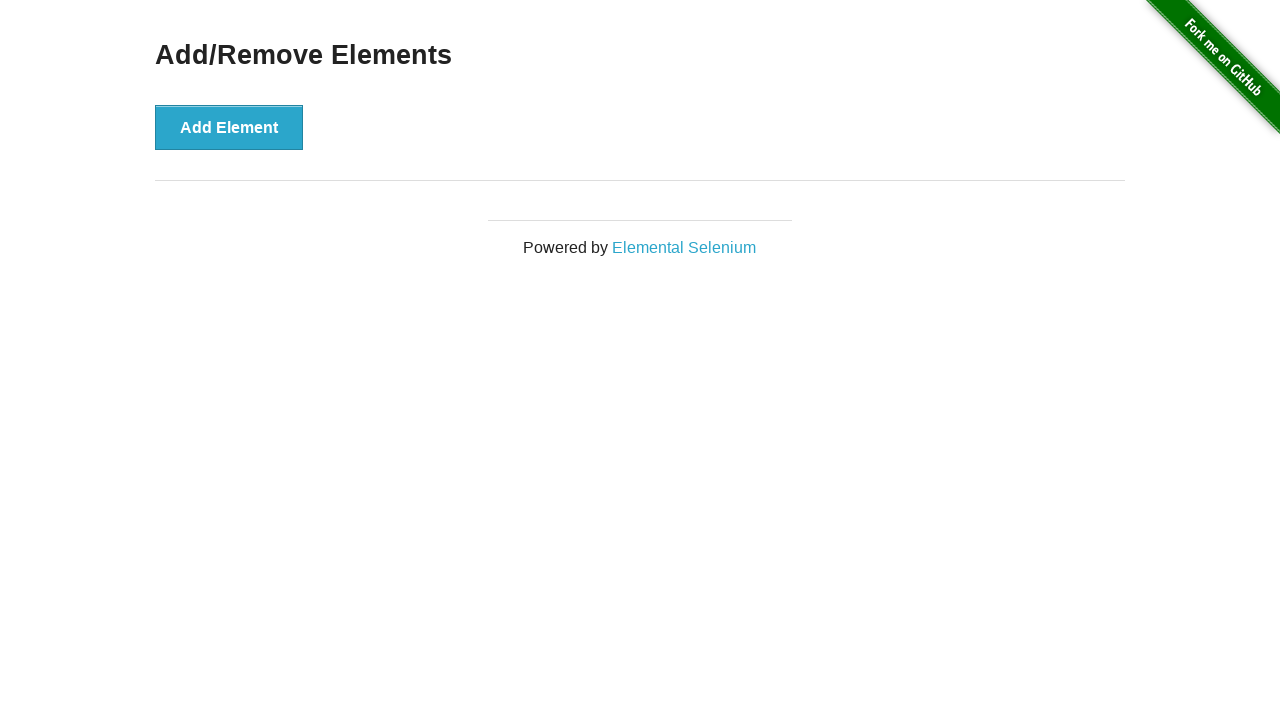

Navigated to add/remove elements page
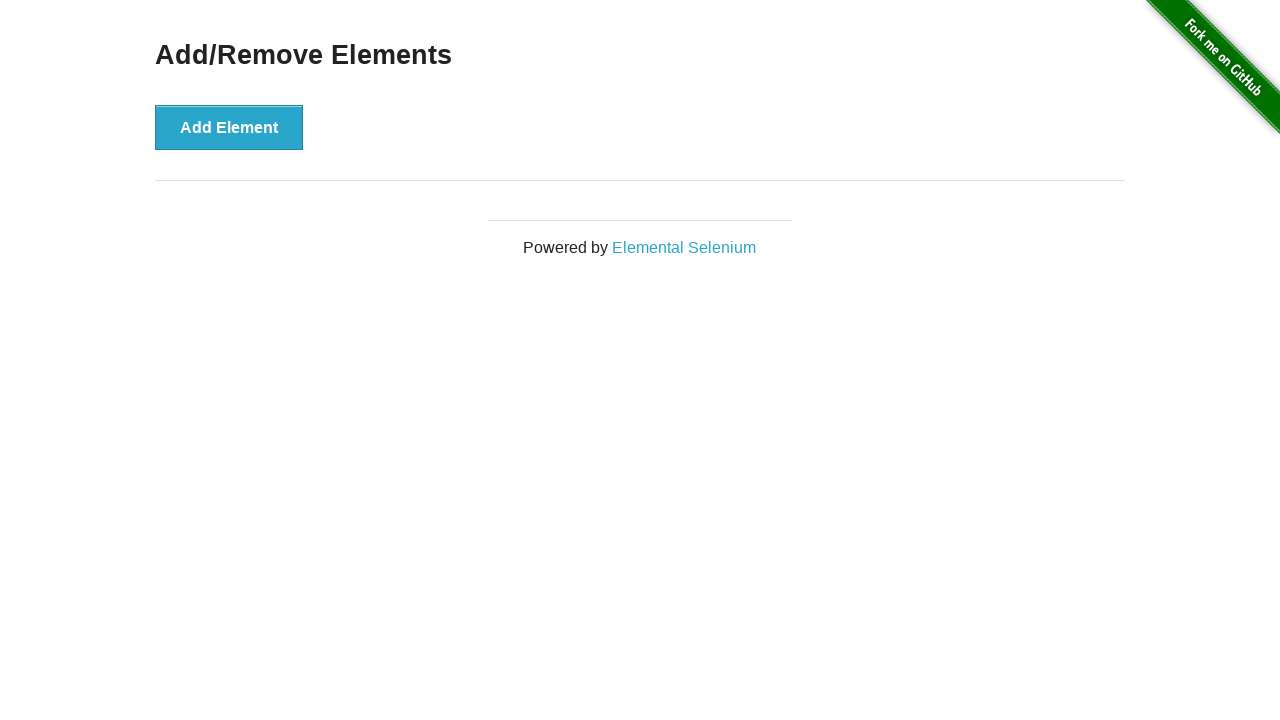

Clicked 'Add Element' button first time at (229, 127) on xpath=//button[text()='Add Element']
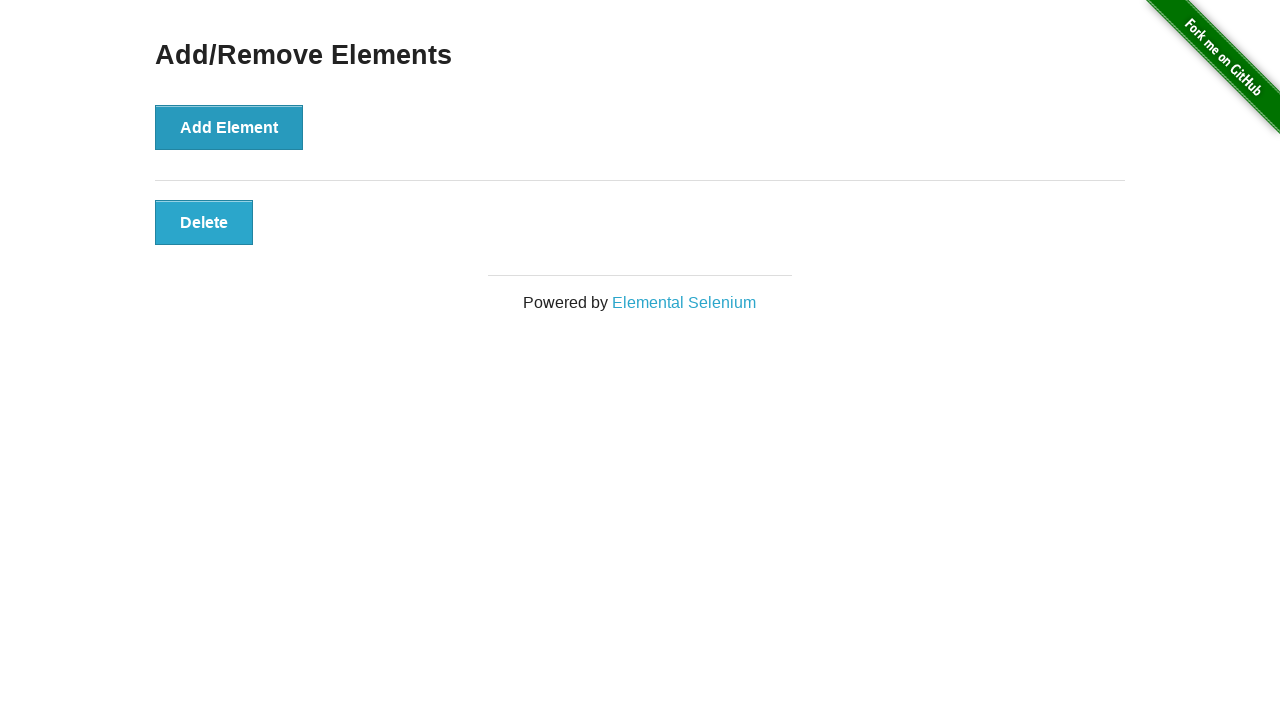

Clicked 'Add Element' button second time at (229, 127) on xpath=//button[text()='Add Element']
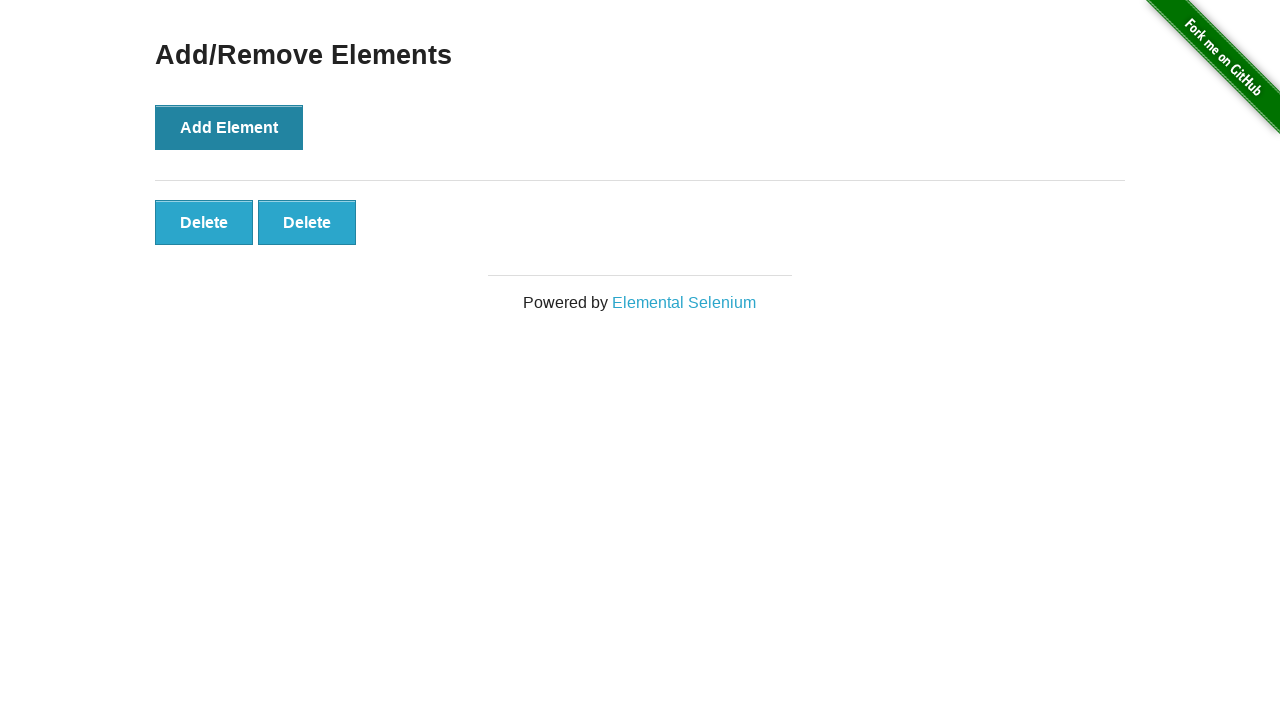

Delete buttons appeared on page
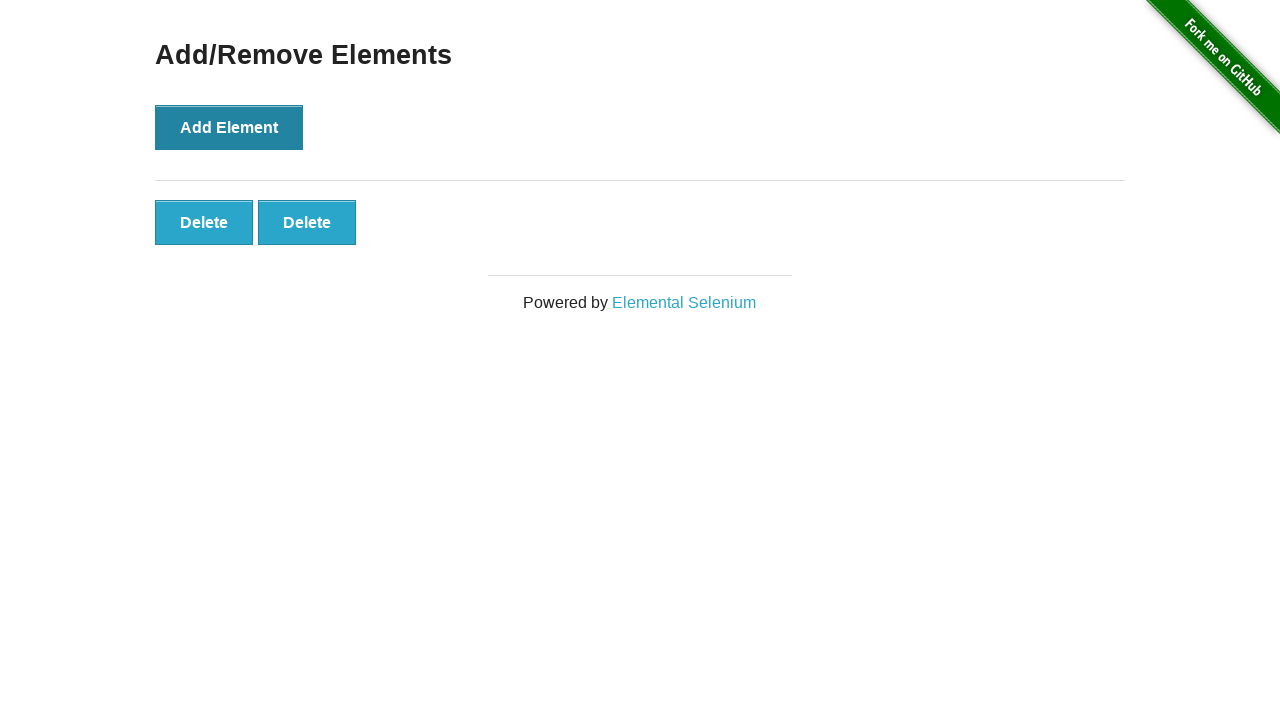

Clicked the second Delete button to remove one element at (307, 222) on xpath=//button[text()='Delete'] >> nth=1
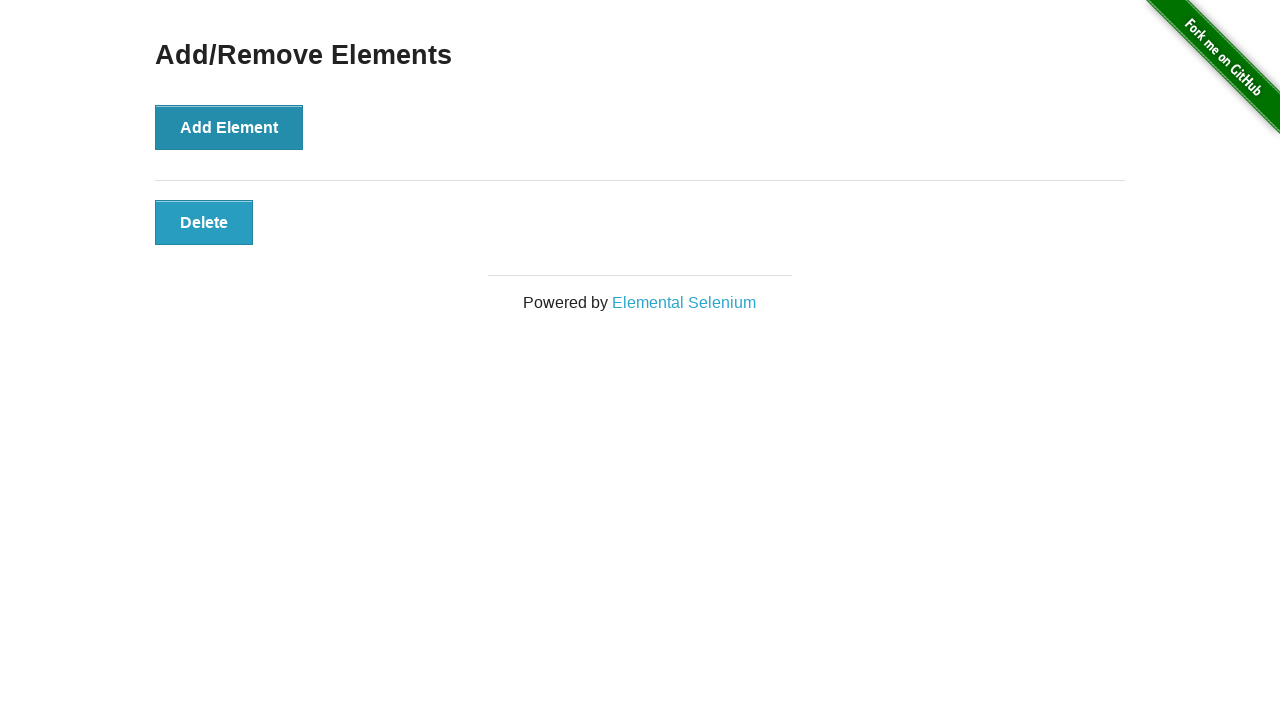

Verified remaining delete buttons: 1
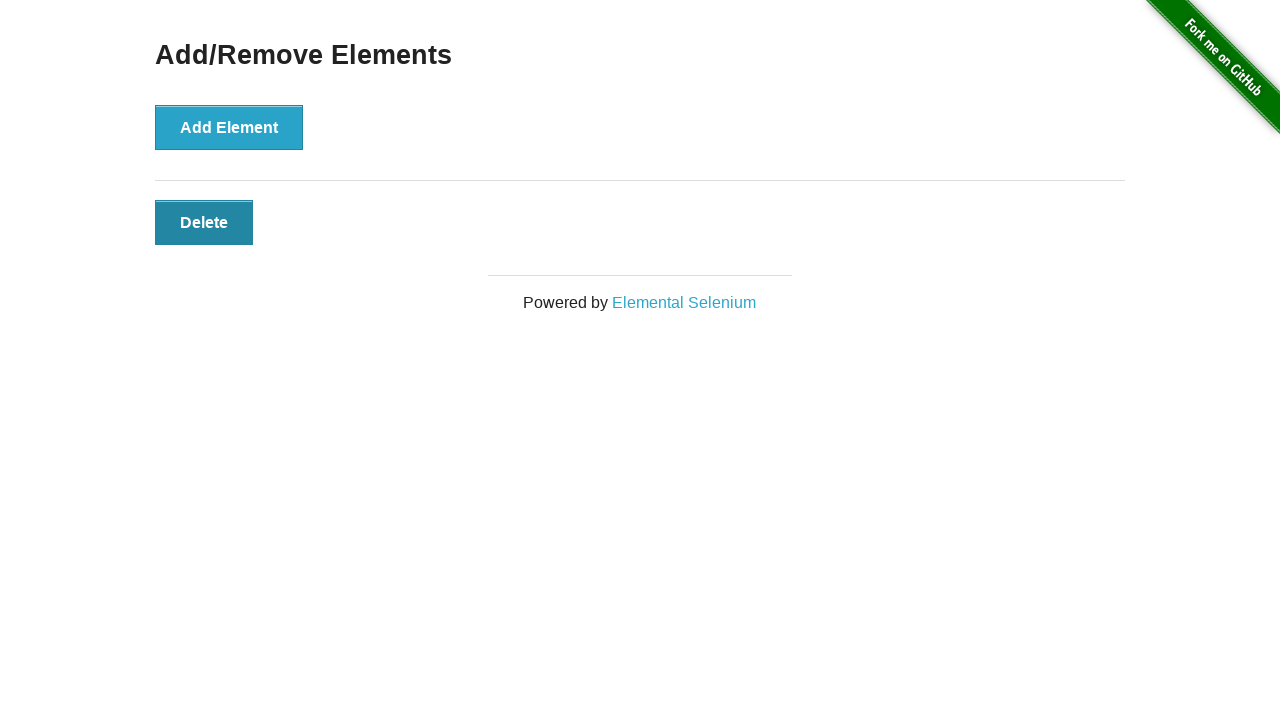

Assertion passed: exactly one Delete button remains
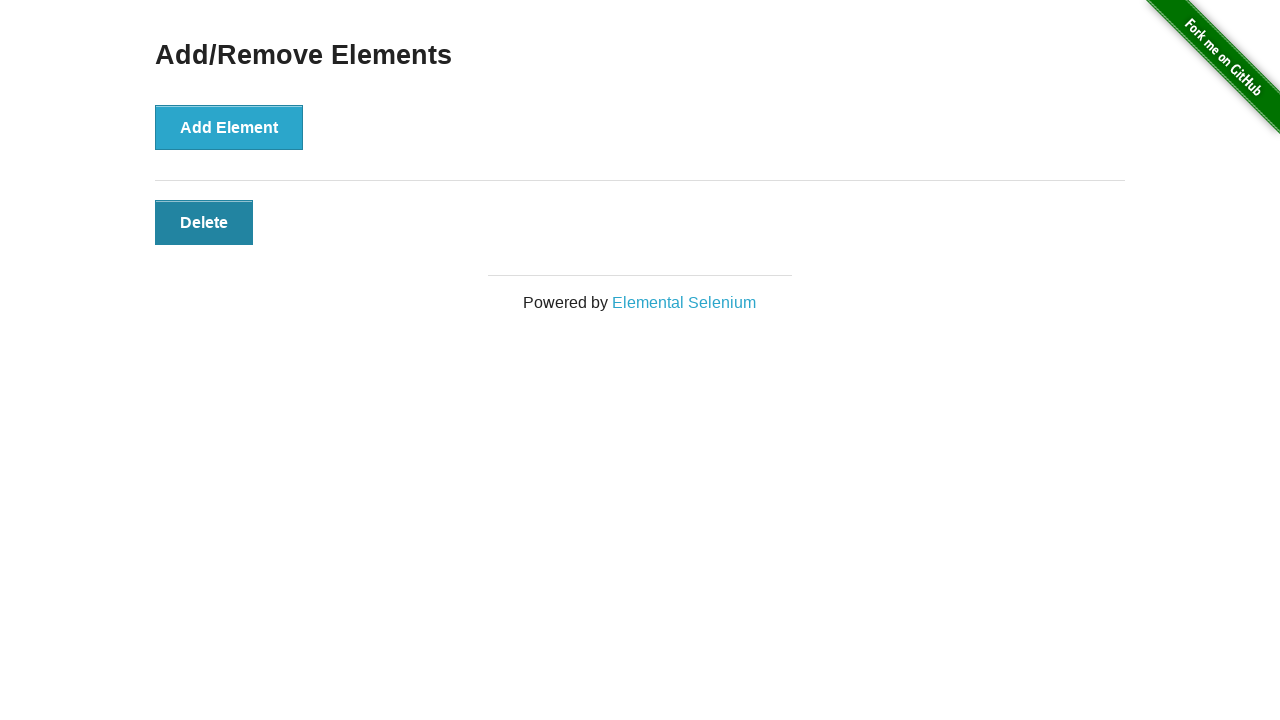

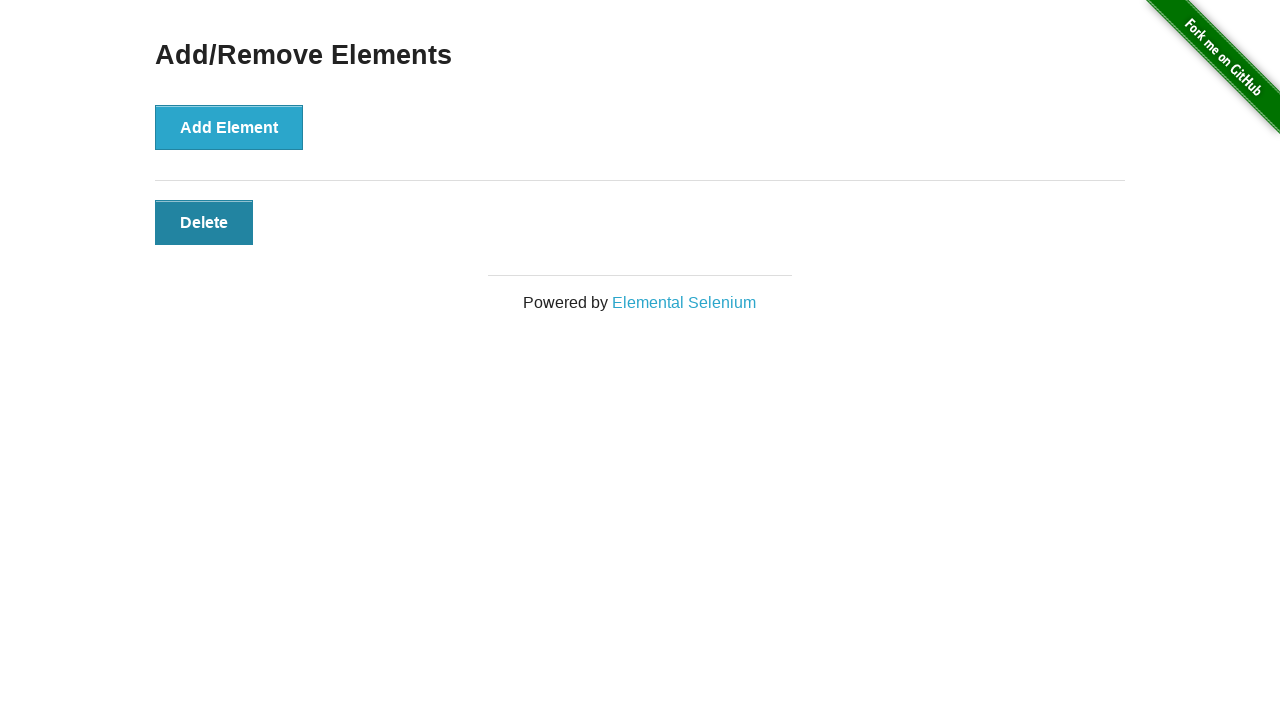